Tests navigating to a product detail page by clicking on a product, verifying the product name matches, then navigating back to homepage

Starting URL: https://www.demoblaze.com/

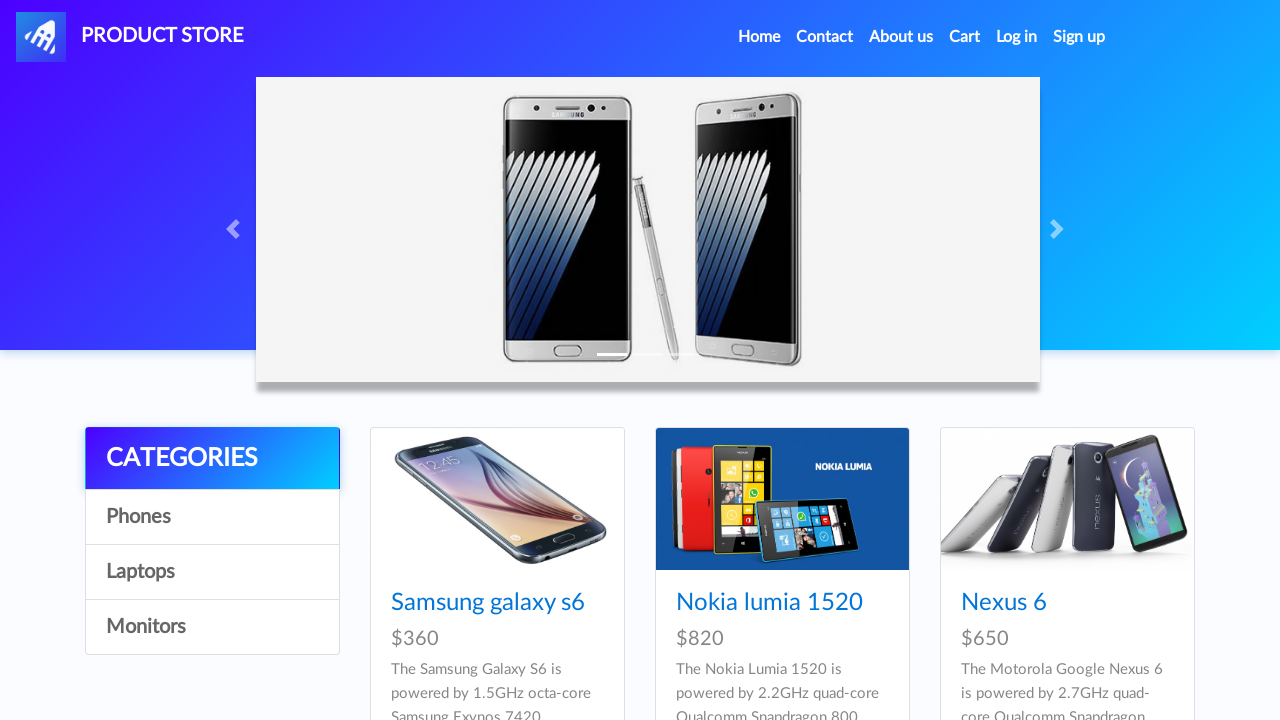

Waited for product containers to load on homepage
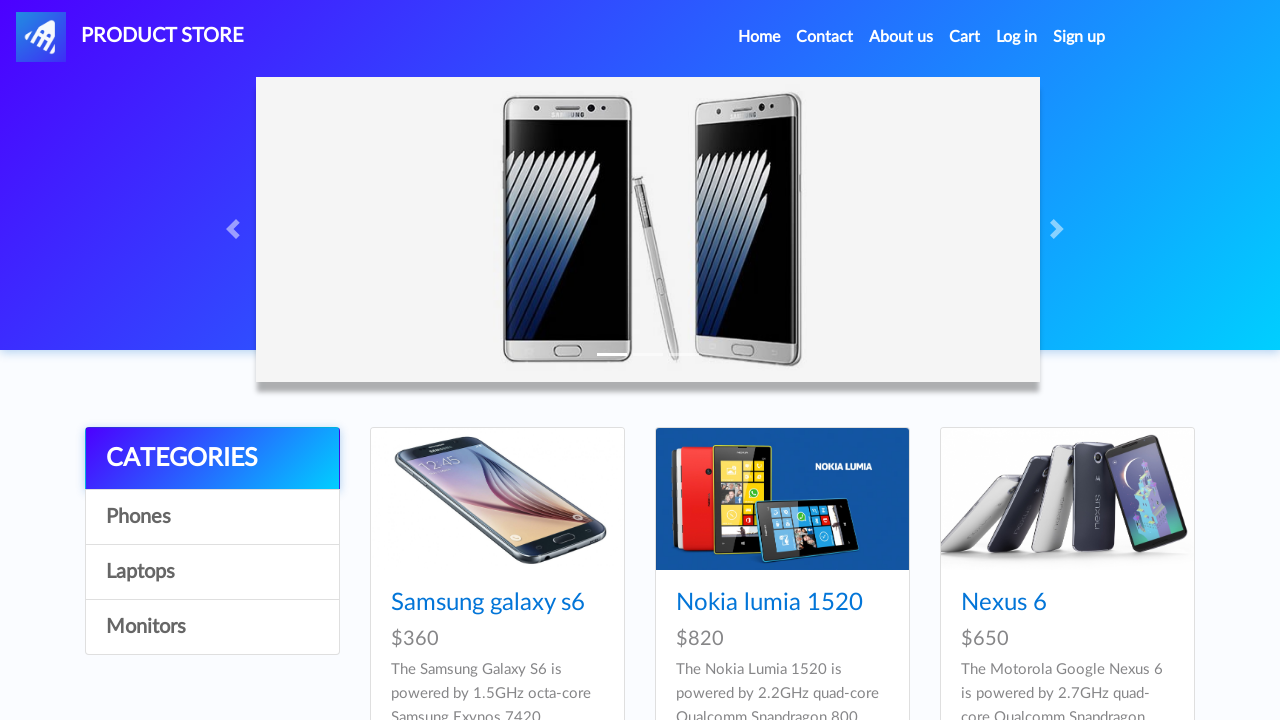

Waited 1000ms for products to fully render
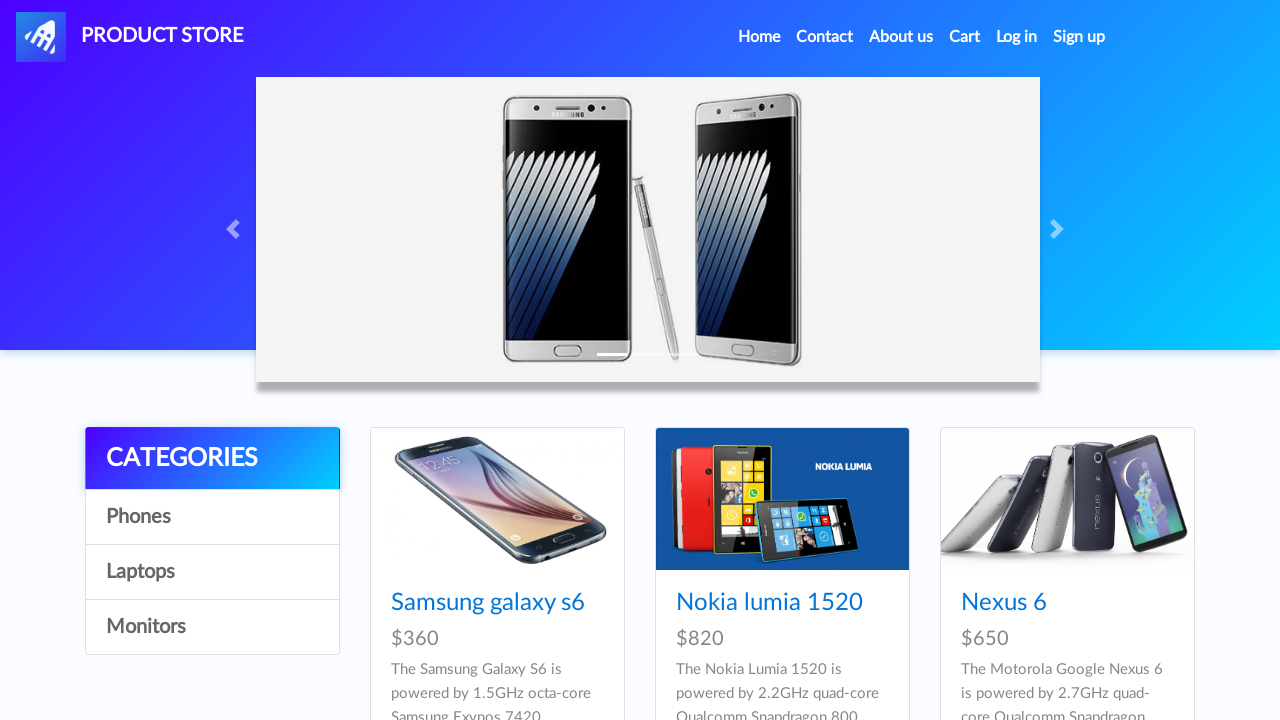

Located the first product link
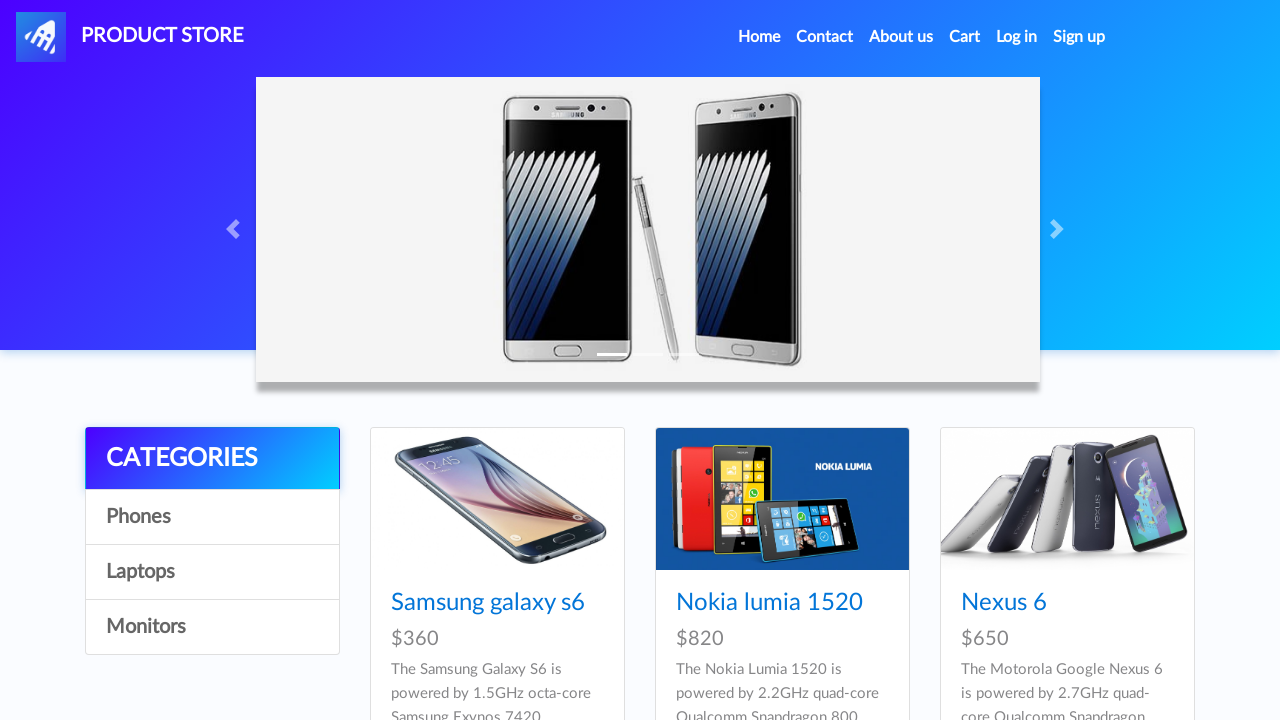

Extracted product name: Samsung galaxy s6
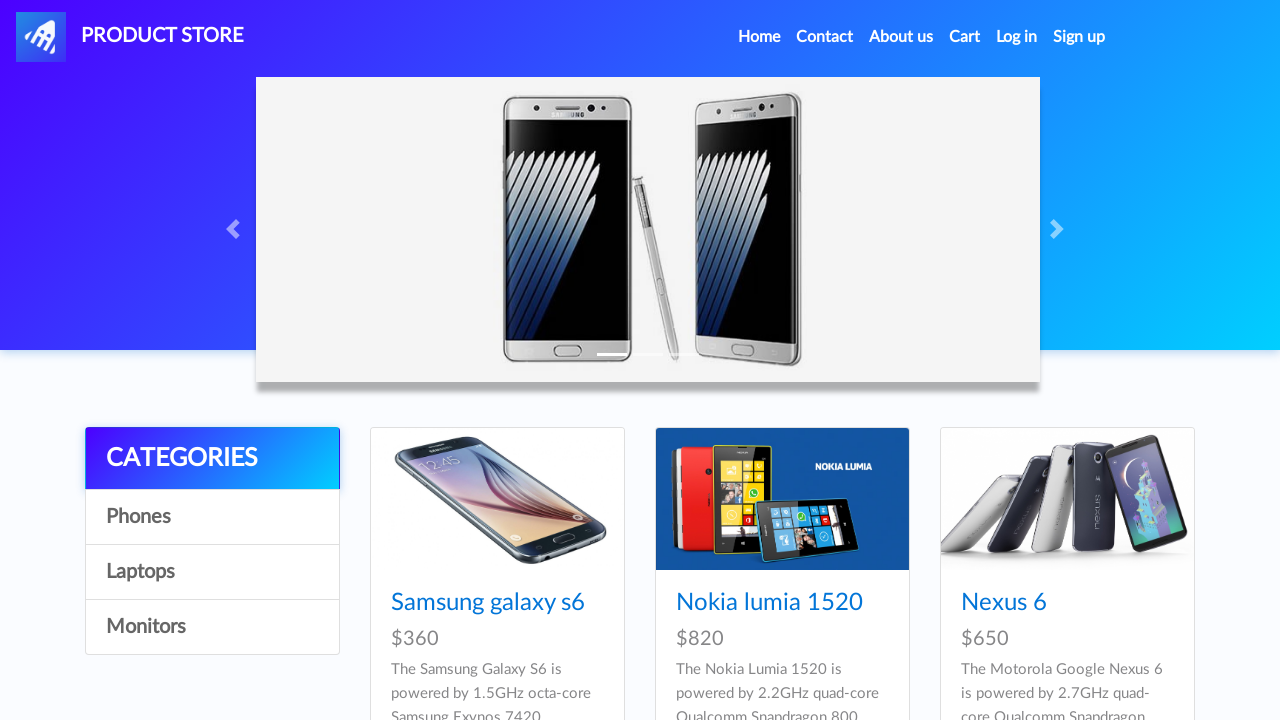

Clicked on the first product to navigate to product detail page at (488, 603) on xpath=//*[@id='tbodyid']/div[1]/div/div/h4/a
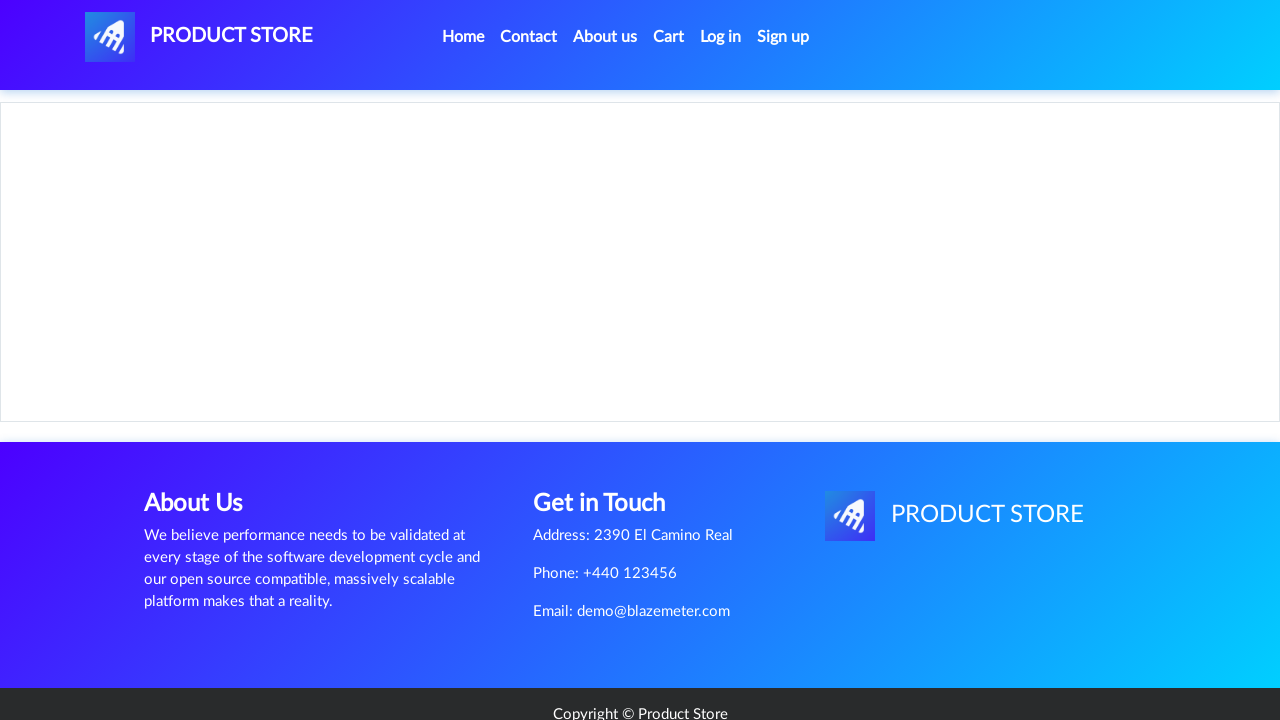

Waited 1000ms for product detail page to load
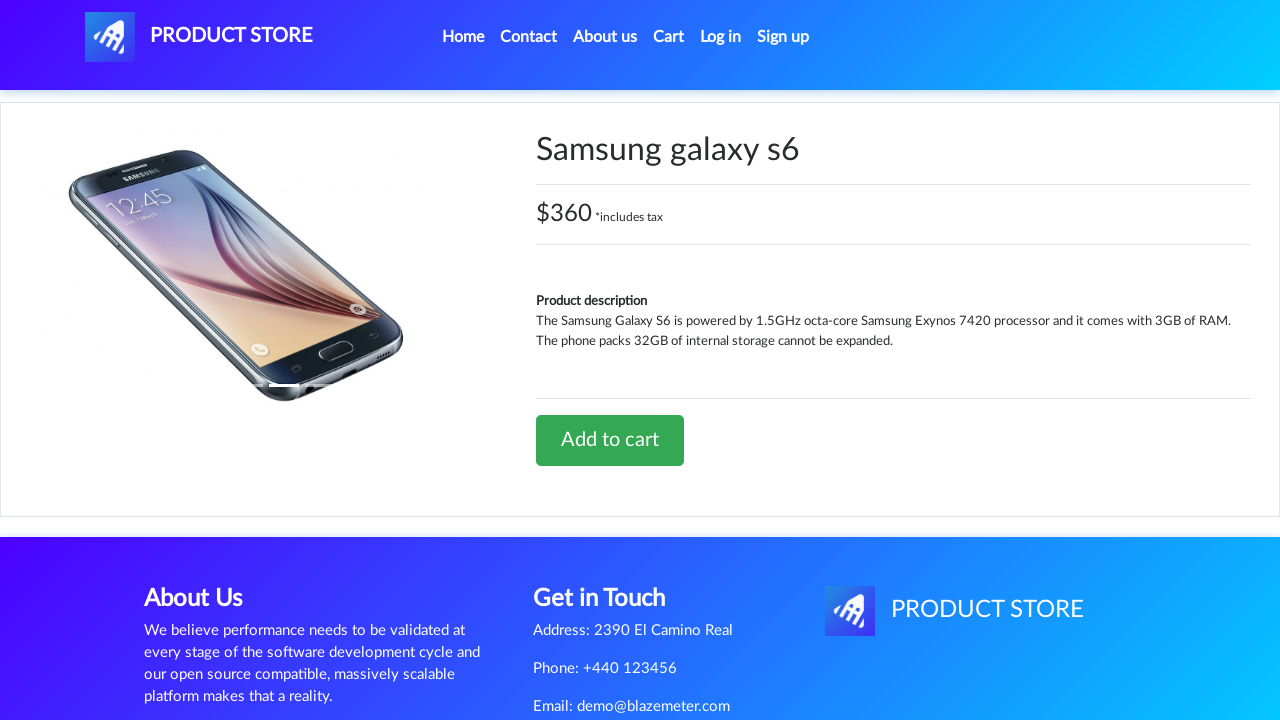

Extracted product name from detail page: Samsung galaxy s6
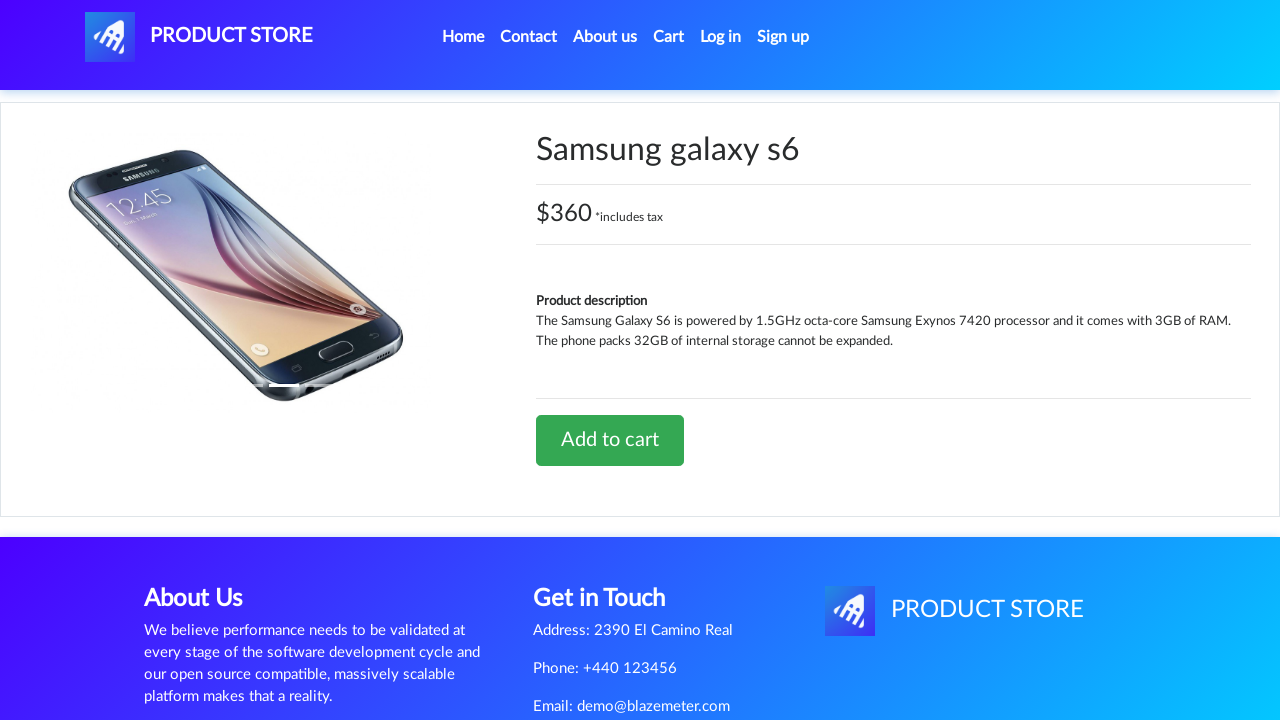

Verified product names match: 'Samsung galaxy s6' == 'Samsung galaxy s6'
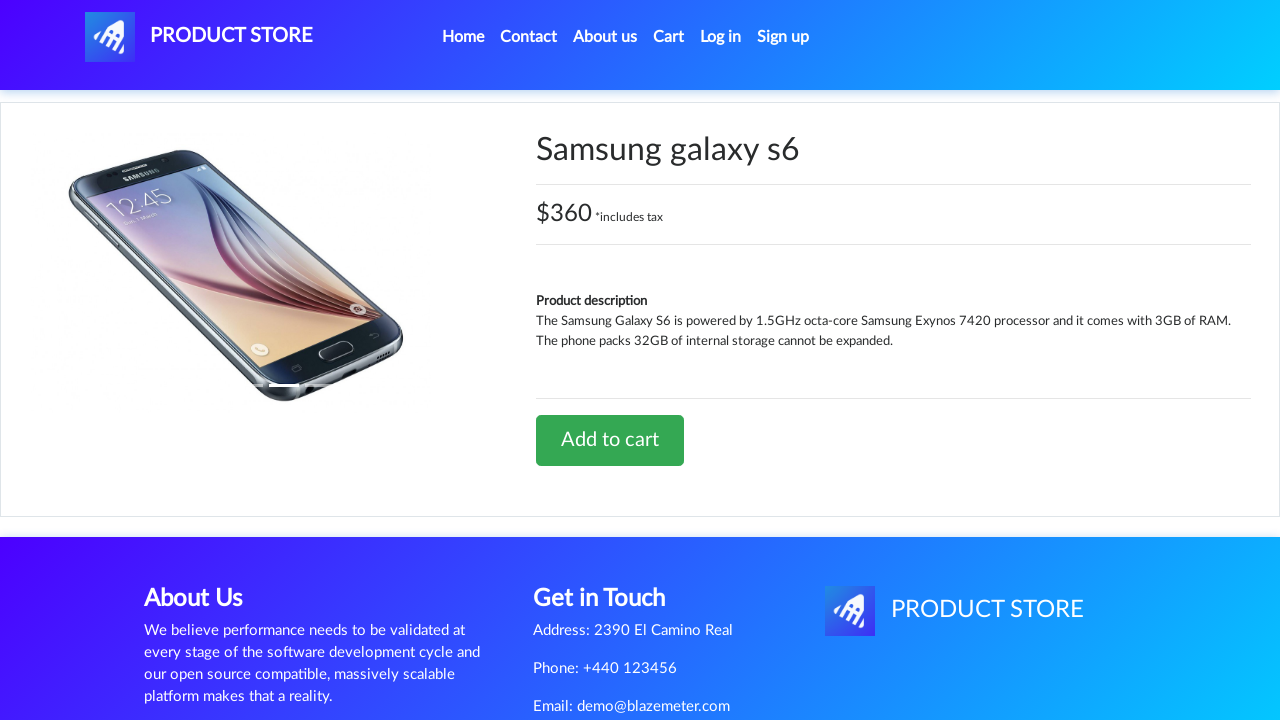

Navigated back to previous page using browser back button
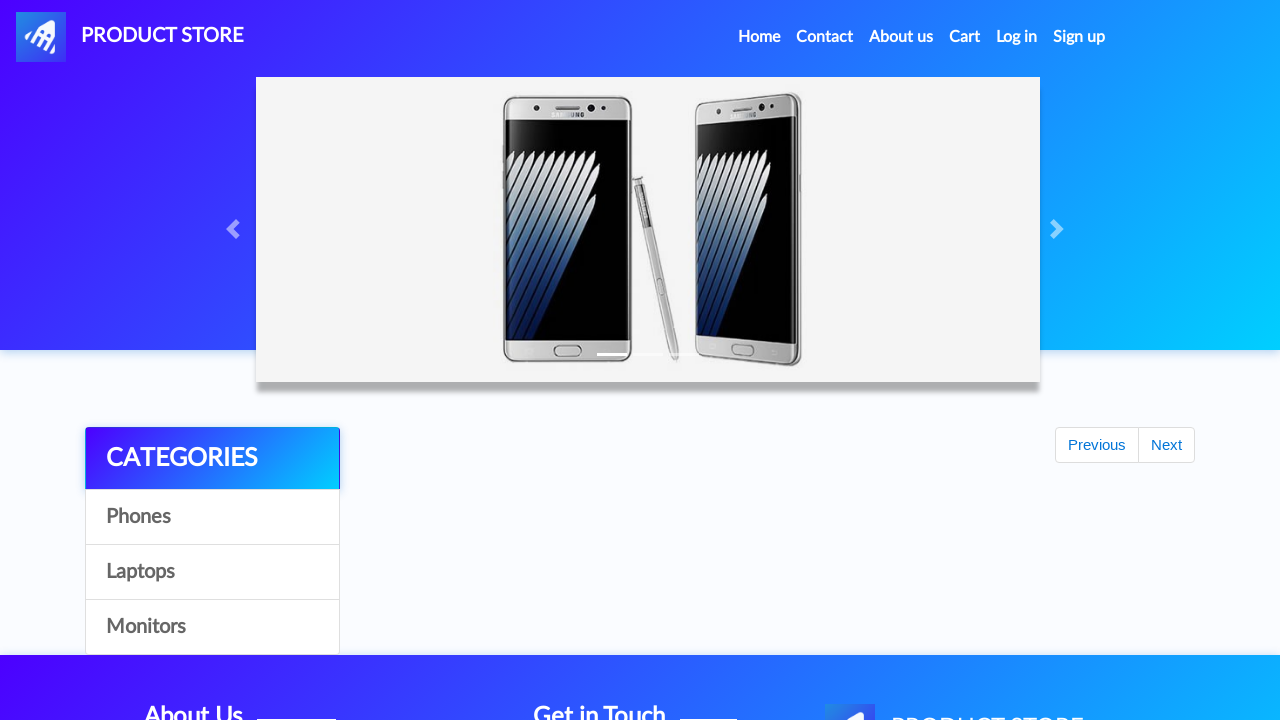

Clicked Home button to ensure we're on homepage at (759, 37) on xpath=//*[@id='navbarExample']/ul/li[1]/a
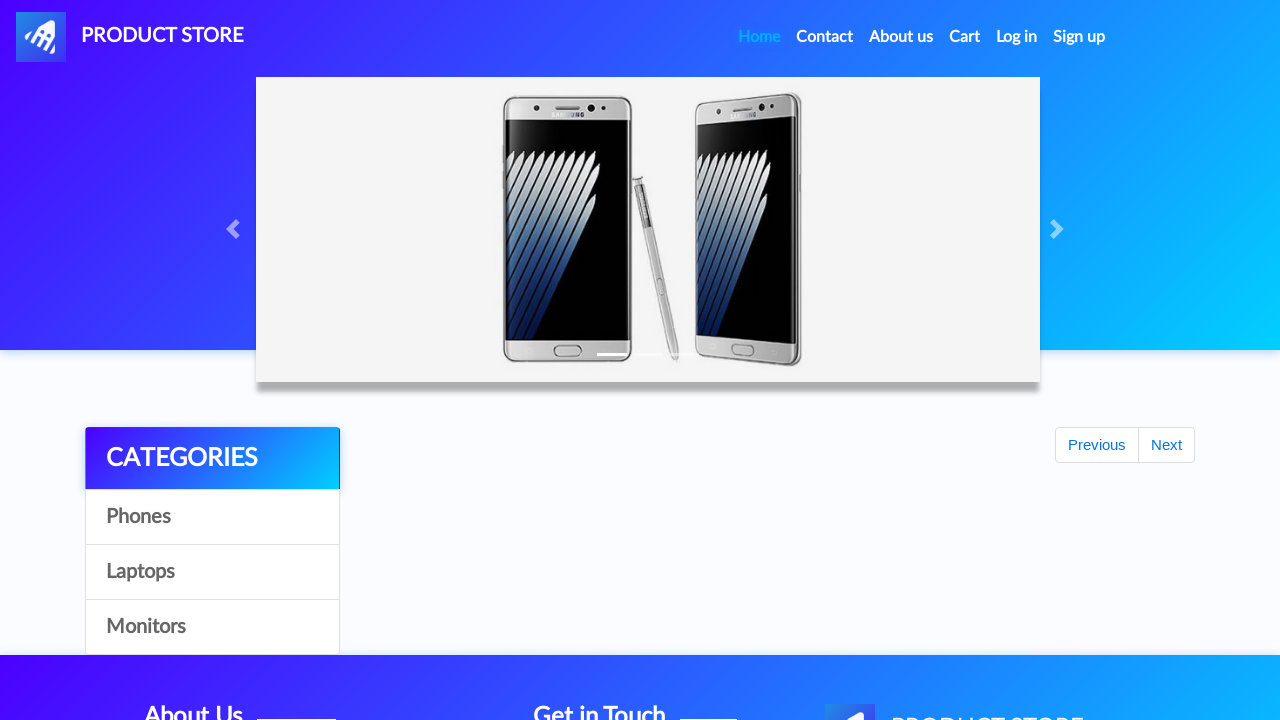

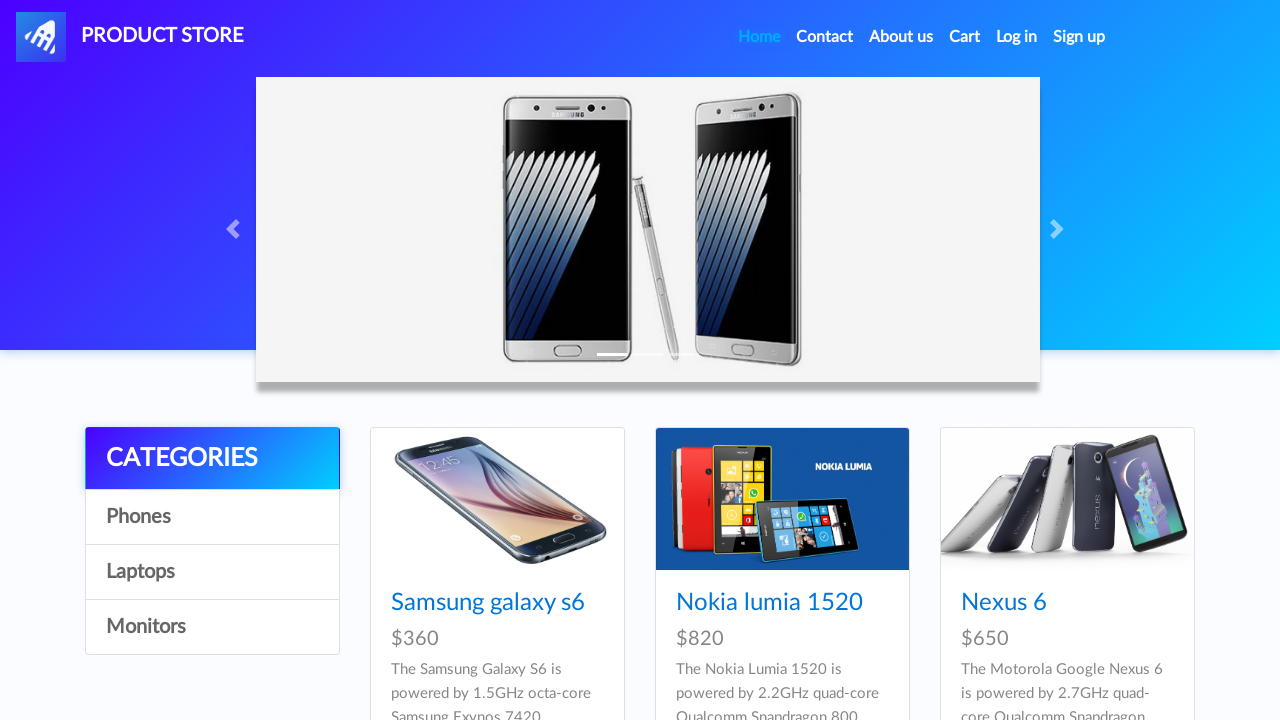